Tests scrolling to and clicking a hidden button on the UI Testing Playground scrollbars page

Starting URL: http://www.uitestingplayground.com/scrollbars

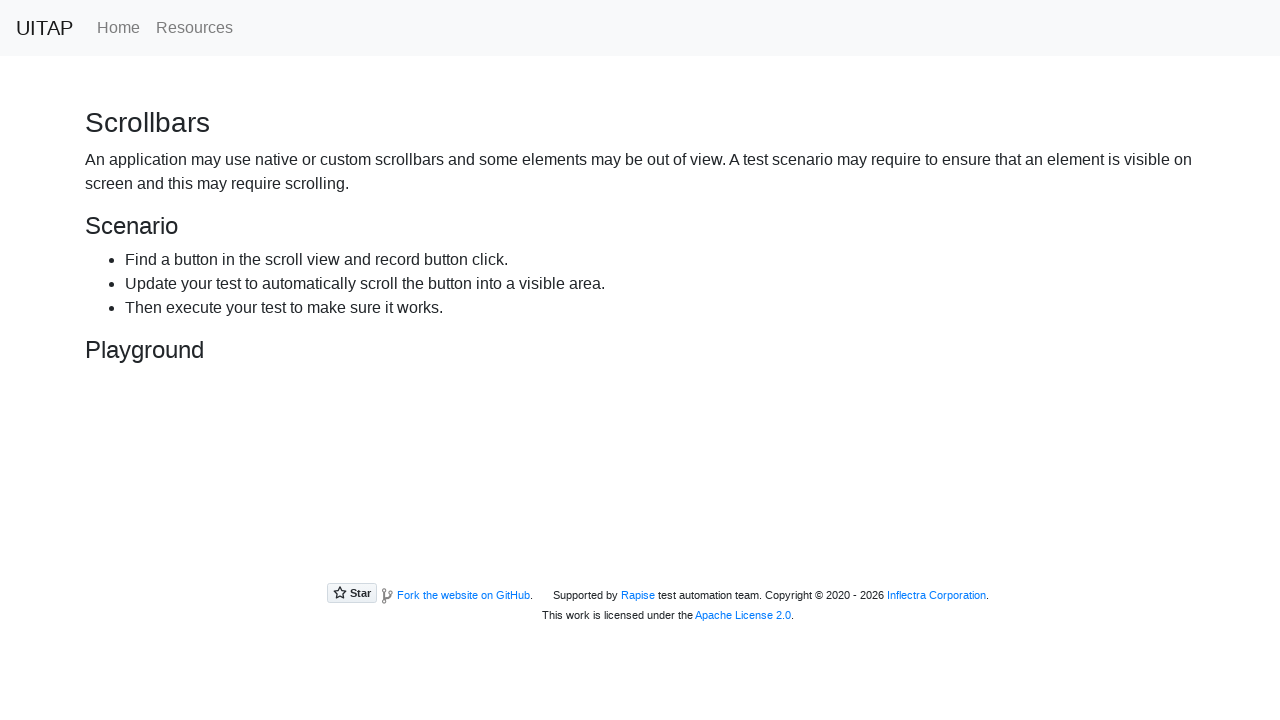

Navigated to UI Testing Playground scrollbars page
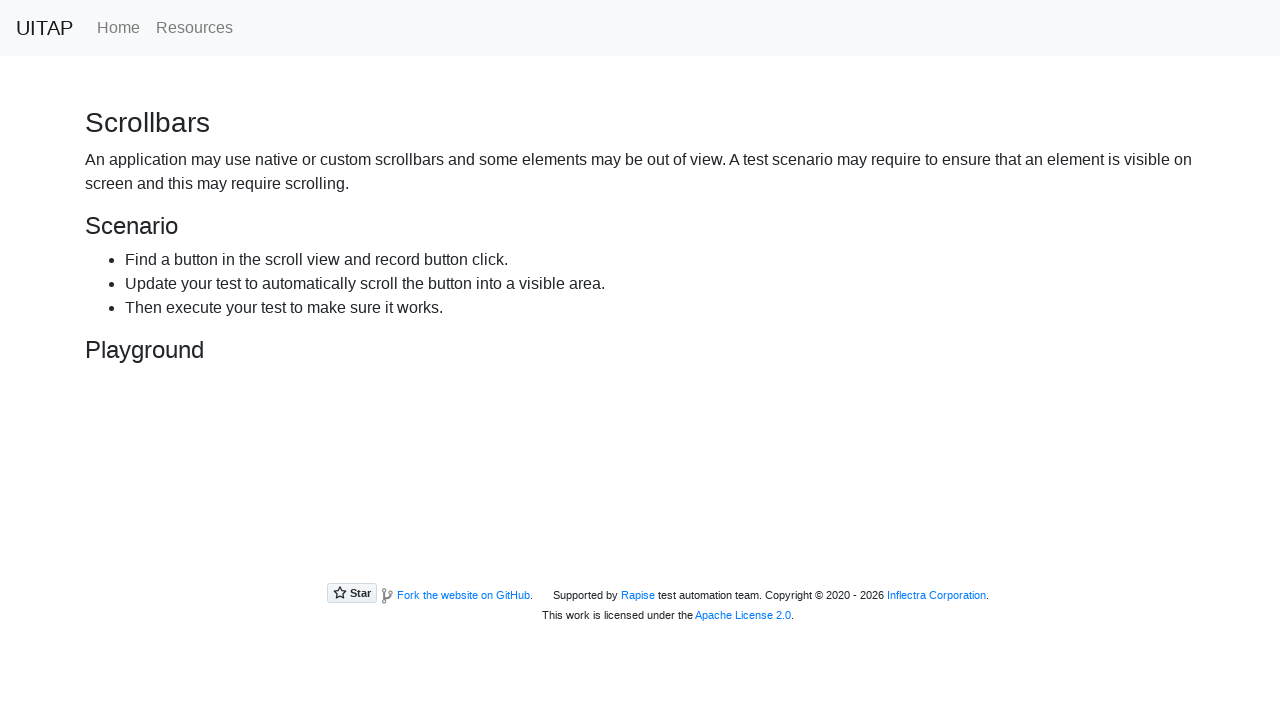

Clicked the hiding button after auto-scrolling to it at (234, 448) on #hidingButton
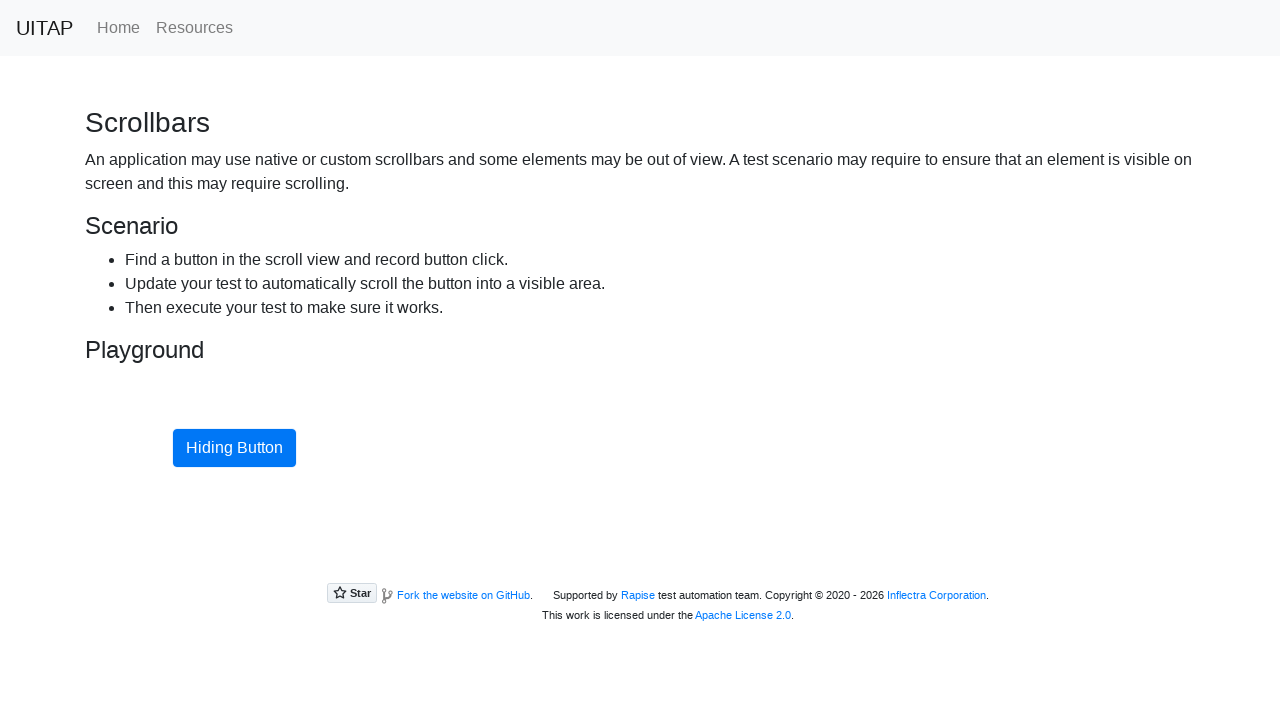

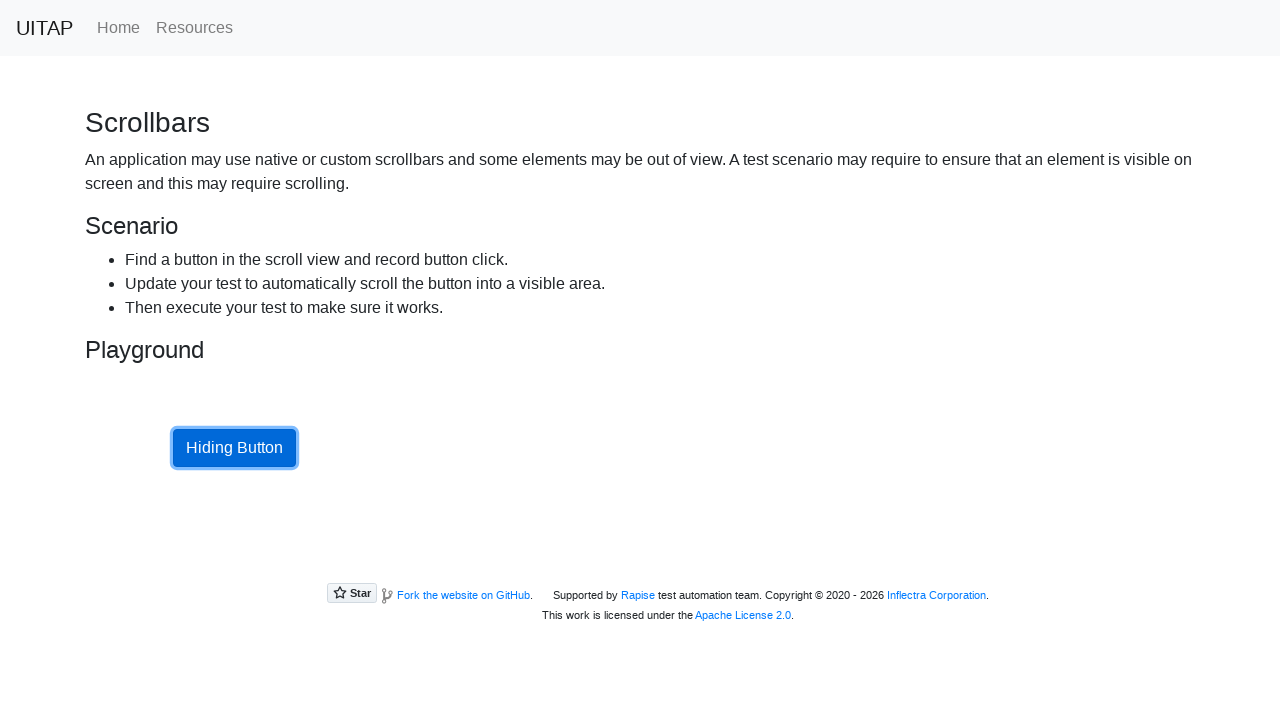